Tests the sort by newness functionality on the shop page by selecting the newness option from the sorting dropdown.

Starting URL: http://practice.automationtesting.in/

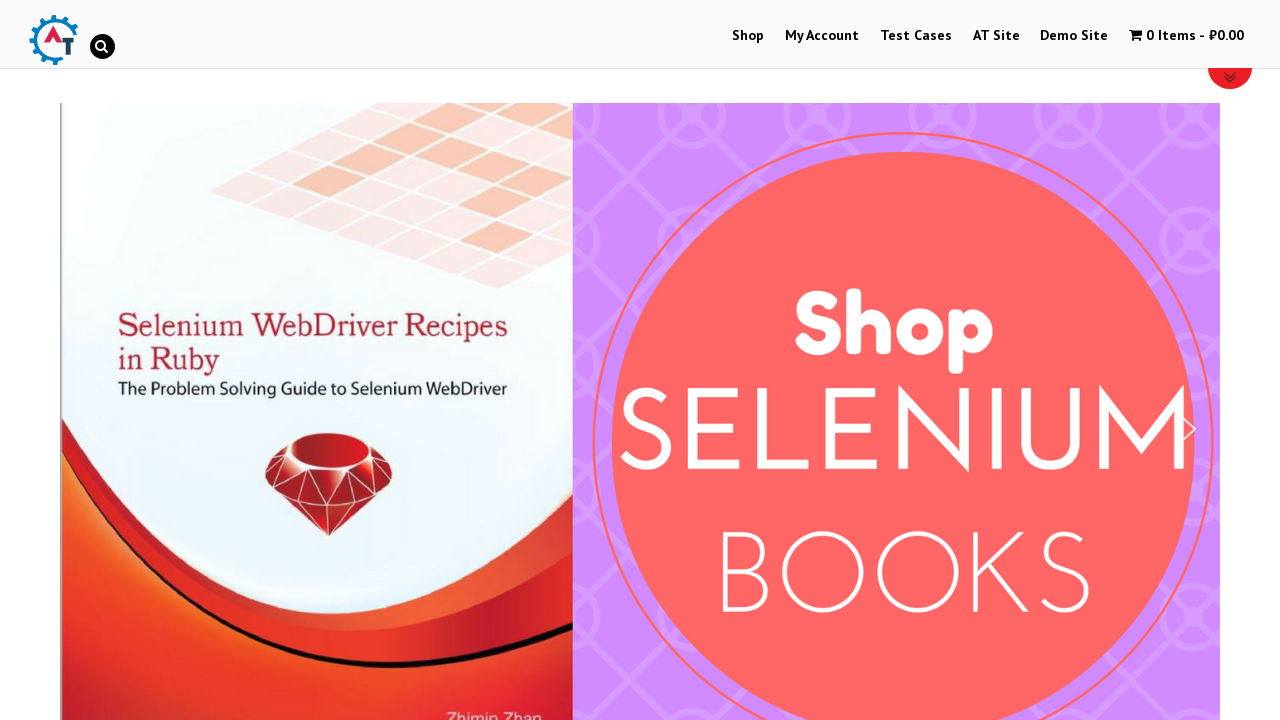

Clicked on Shop Menu at (748, 36) on xpath=//li[@id='menu-item-40']/a
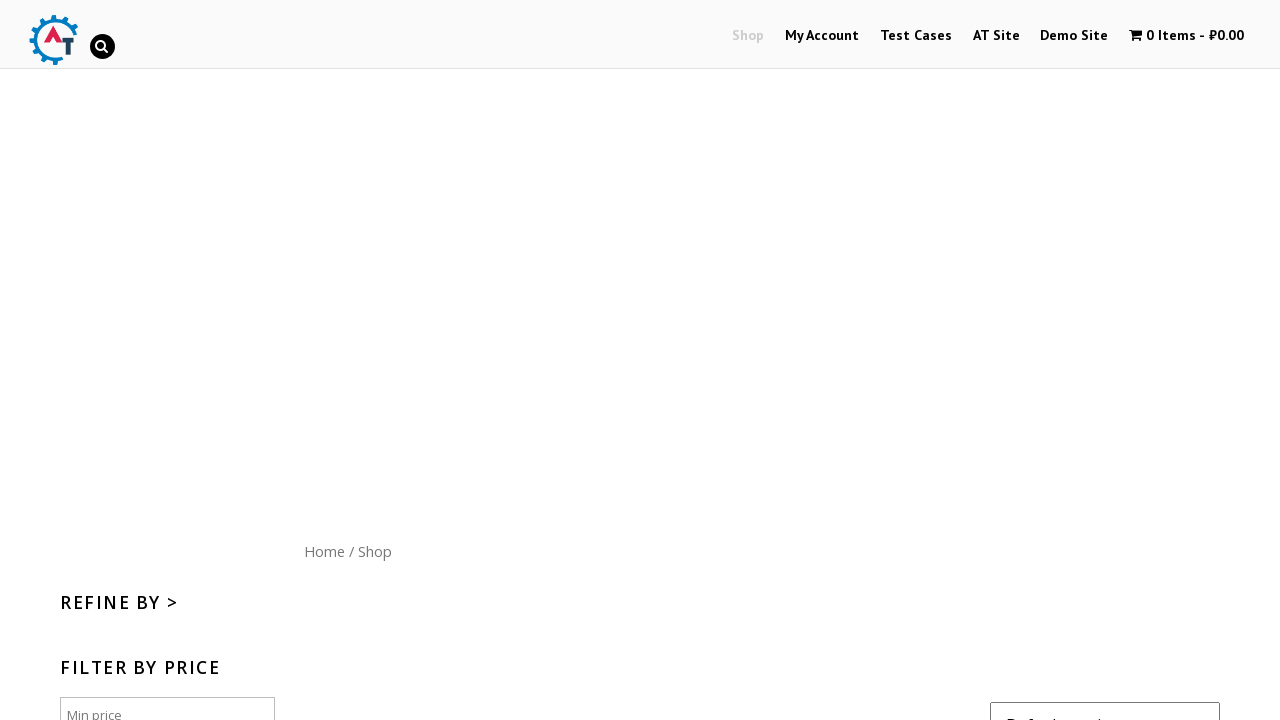

Shop page loaded with sort dropdown visible
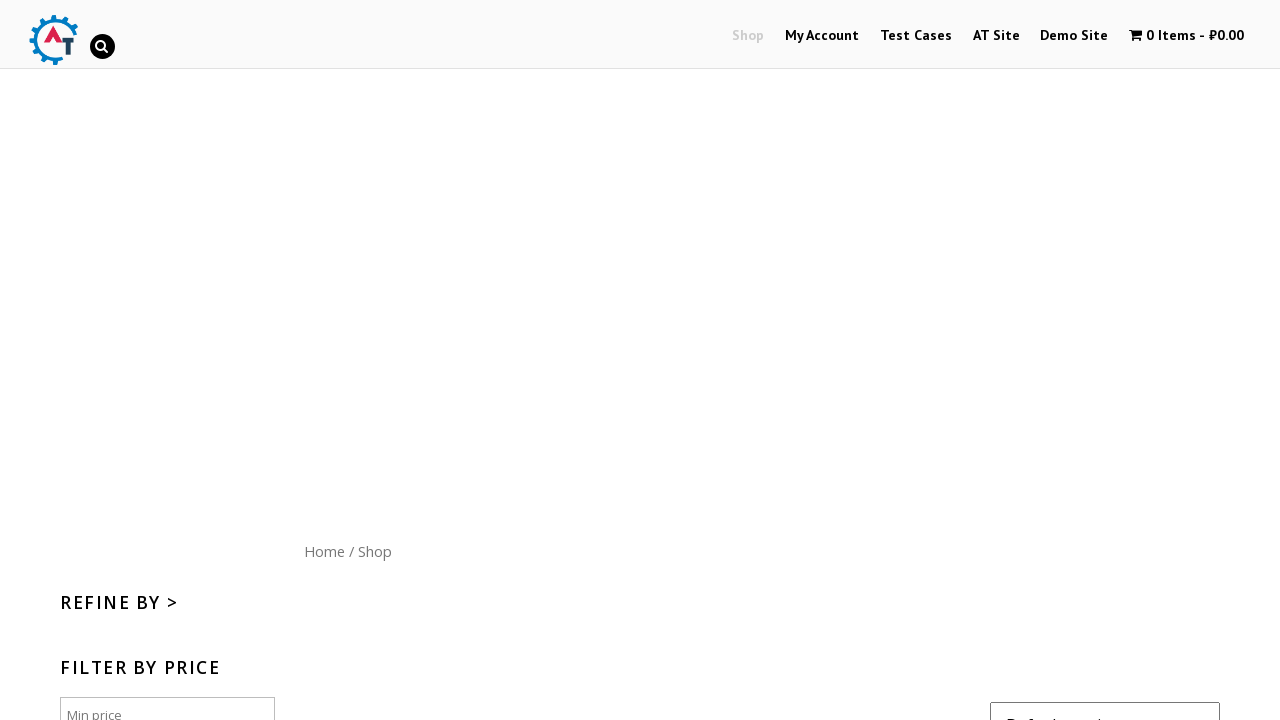

Selected 'Sort by newness' option from sorting dropdown on #content form select
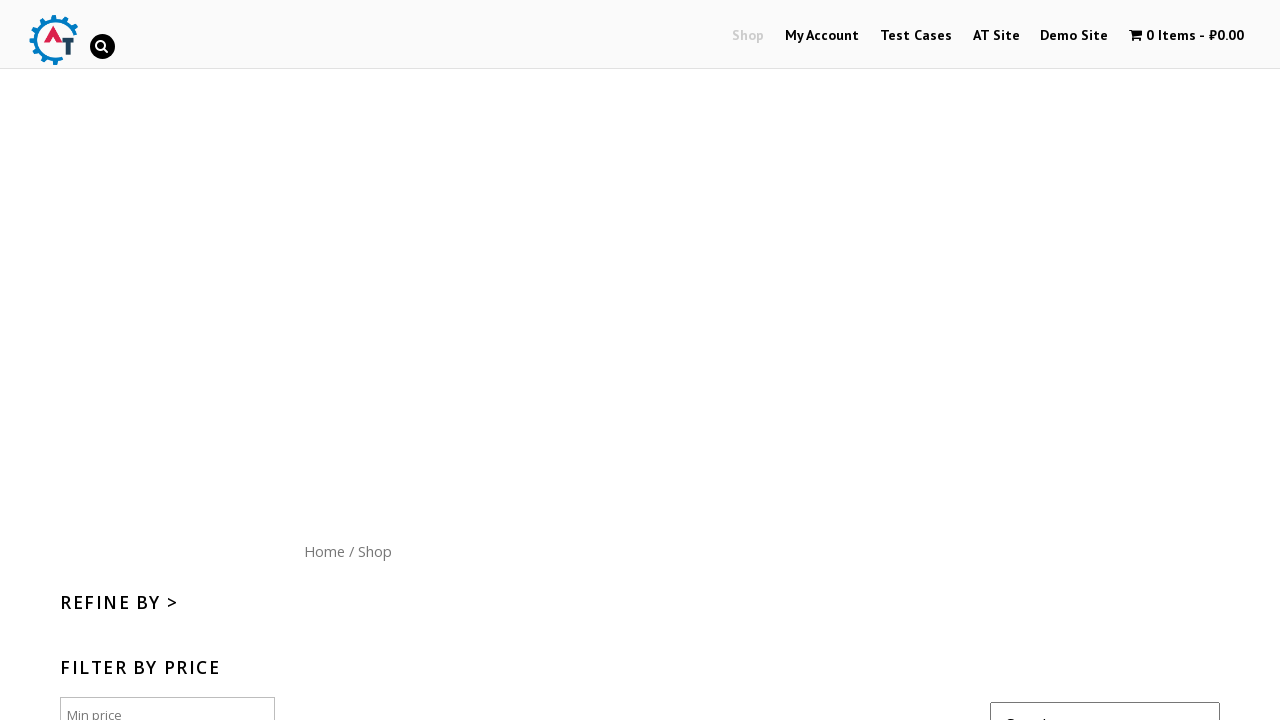

Products reloaded and sorted by newness
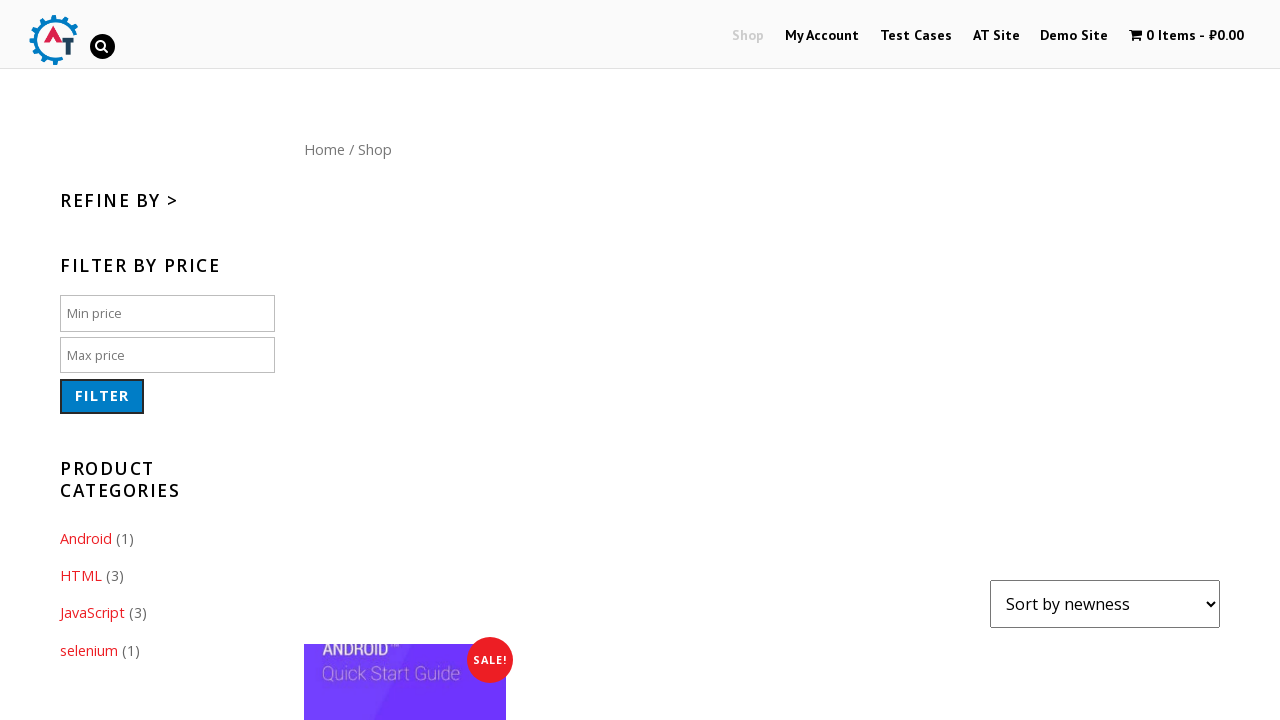

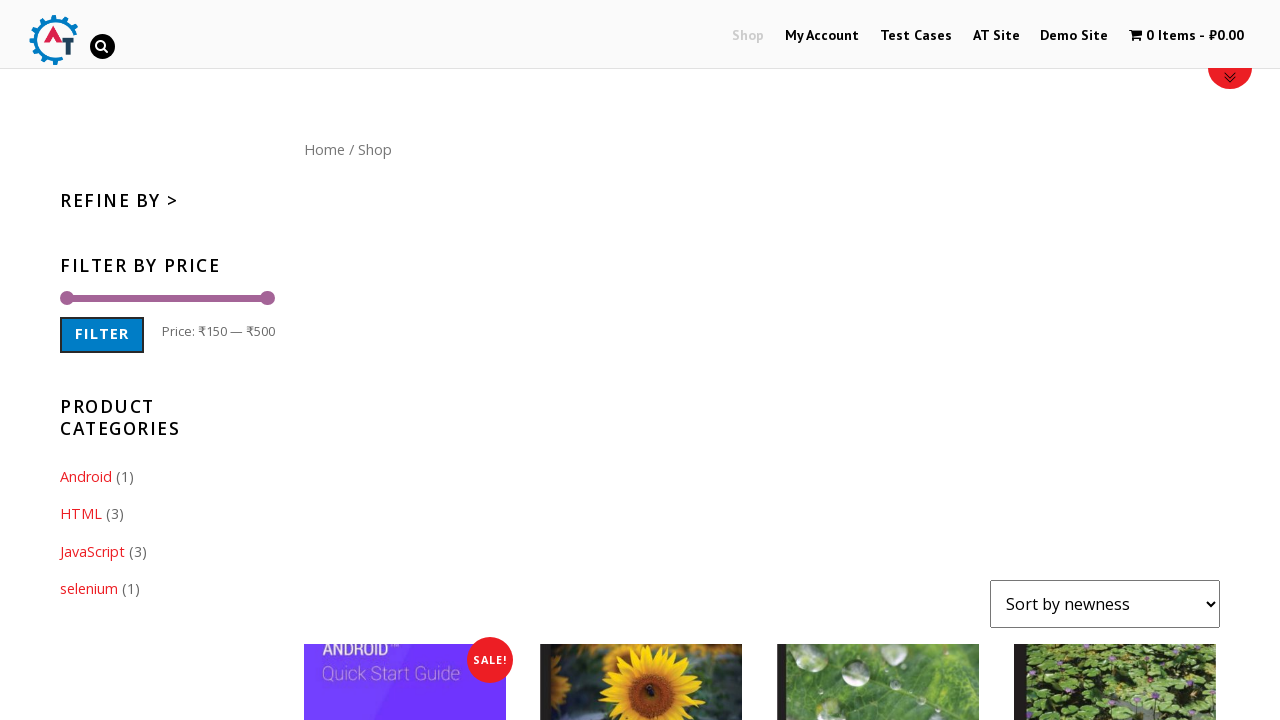